Tests drag and drop functionality by dragging element from column A to column B

Starting URL: http://the-internet.herokuapp.com/drag_and_drop

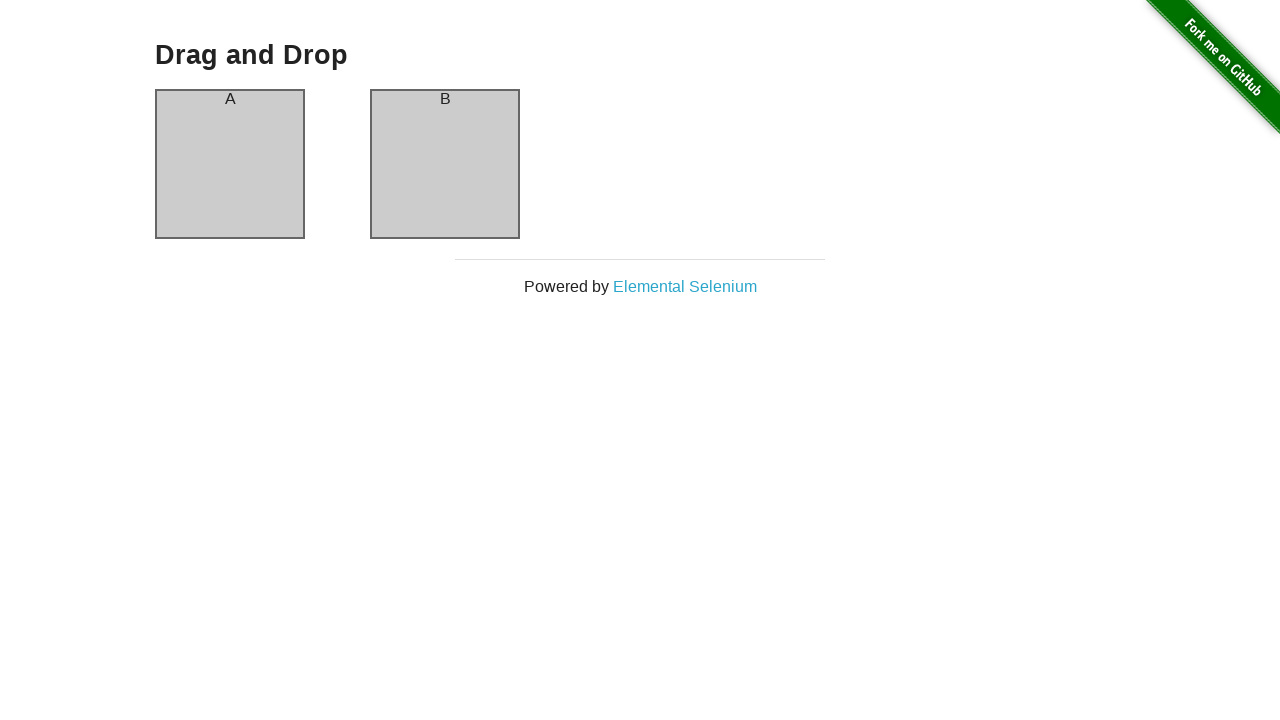

Located source element in column A
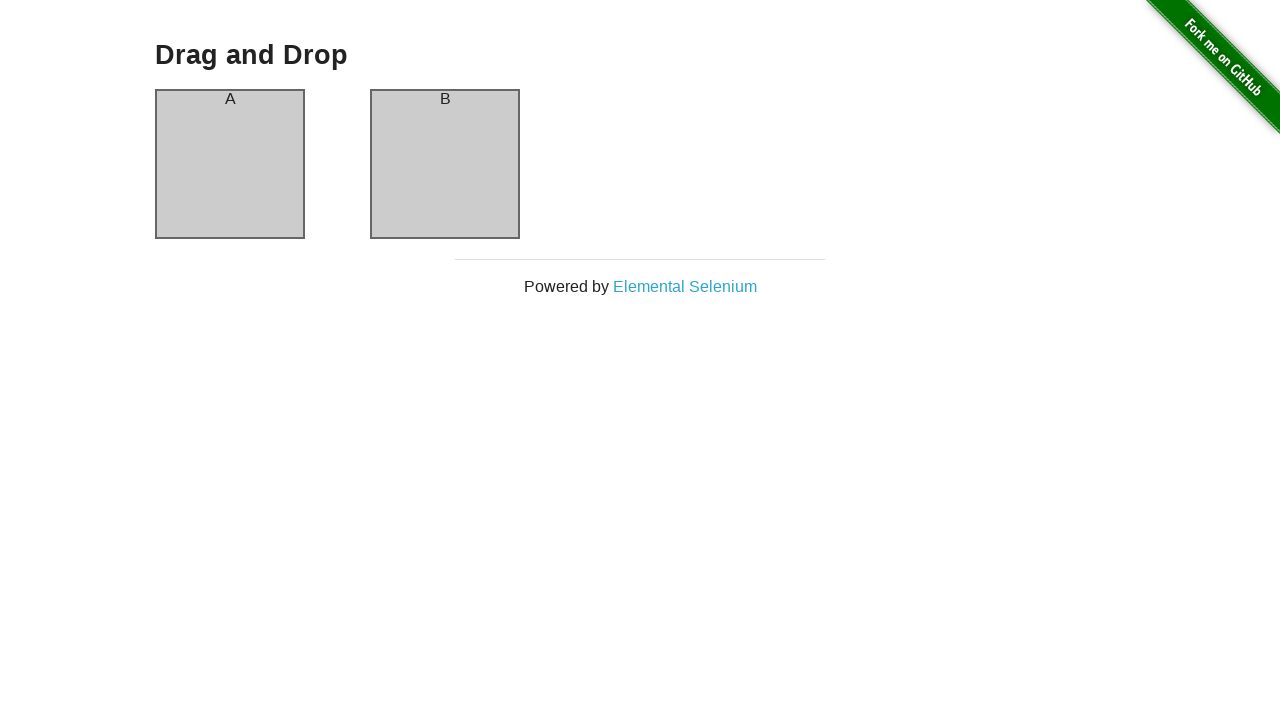

Located target element in column B
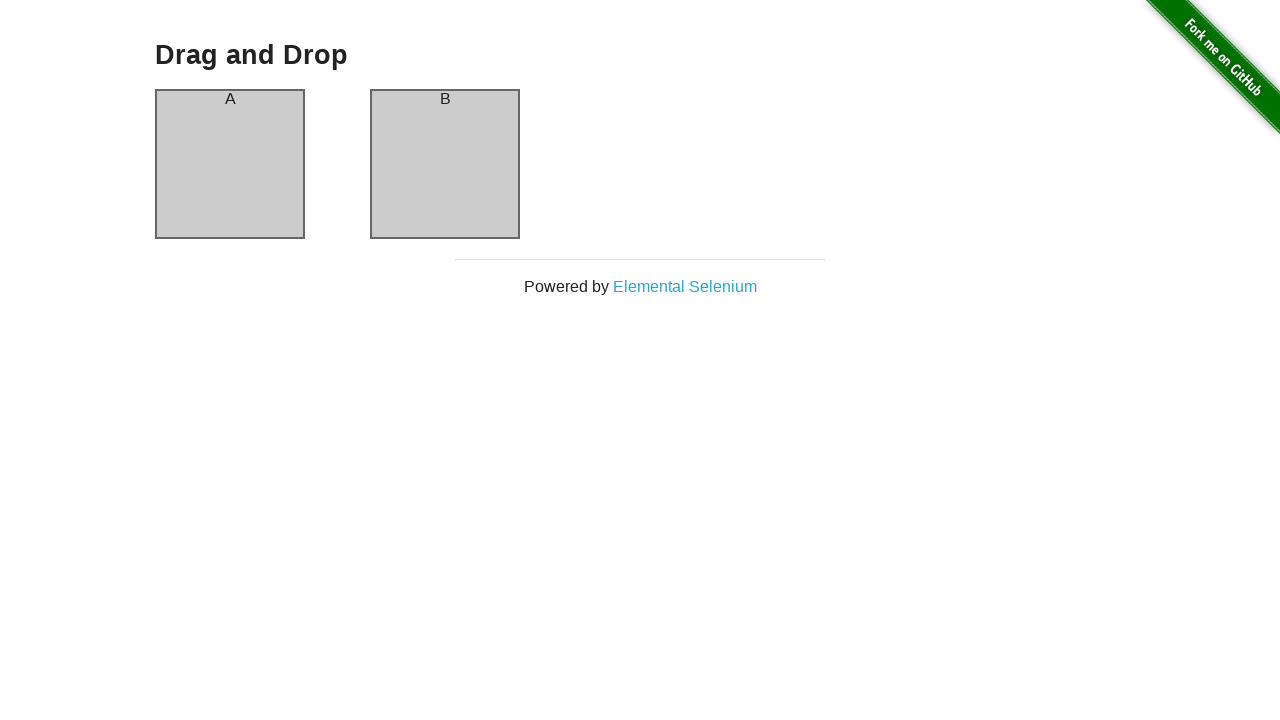

Dragged element from column A to column B at (445, 164)
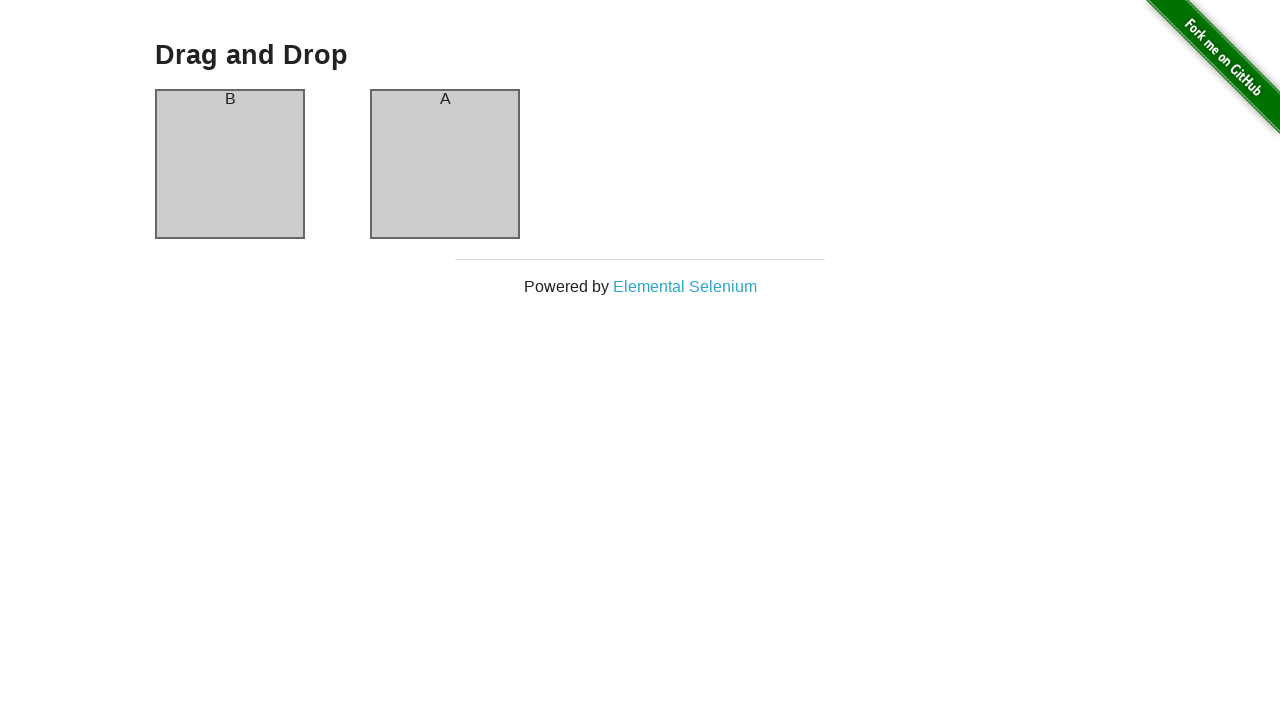

Waited for drag and drop action to complete
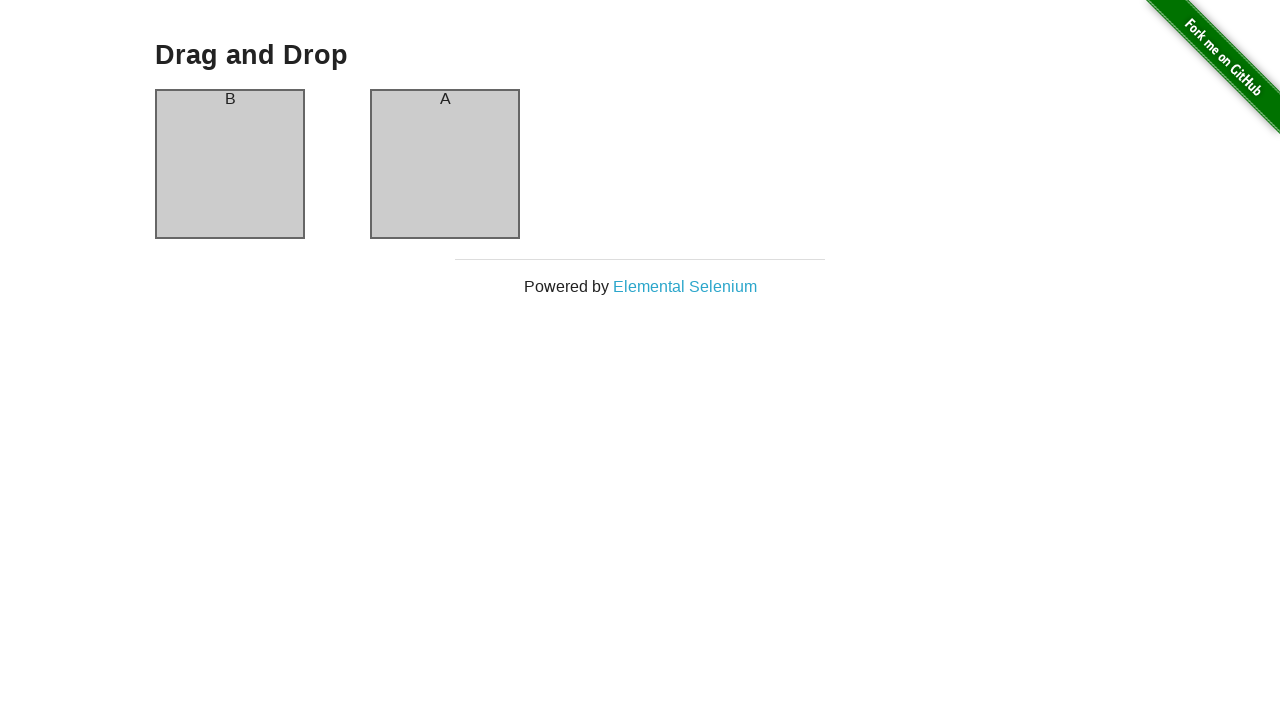

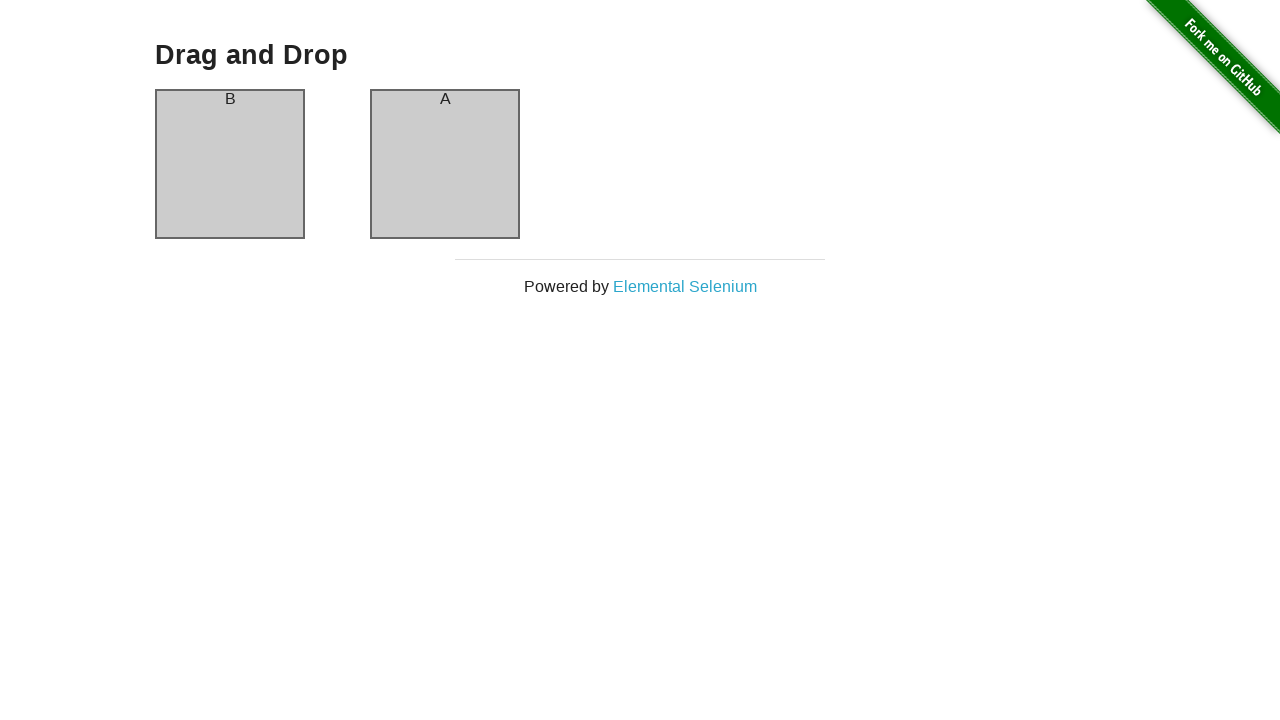